Navigates to quotes.toscrape.com and clicks on the first author's page link to view author details

Starting URL: http://quotes.toscrape.com

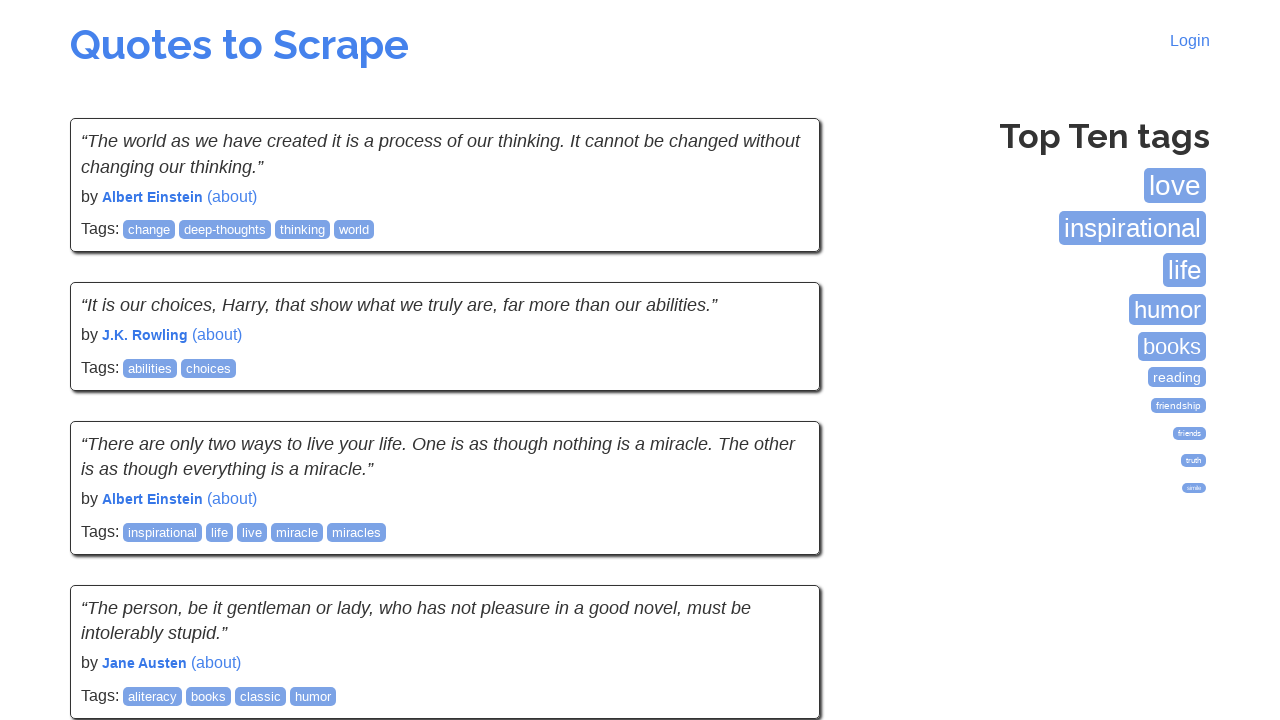

Clicked on the first author's link to view Albert Einstein's details at (232, 196) on xpath=/html/body/div/div[2]/div[1]/div[1]/span[2]/a
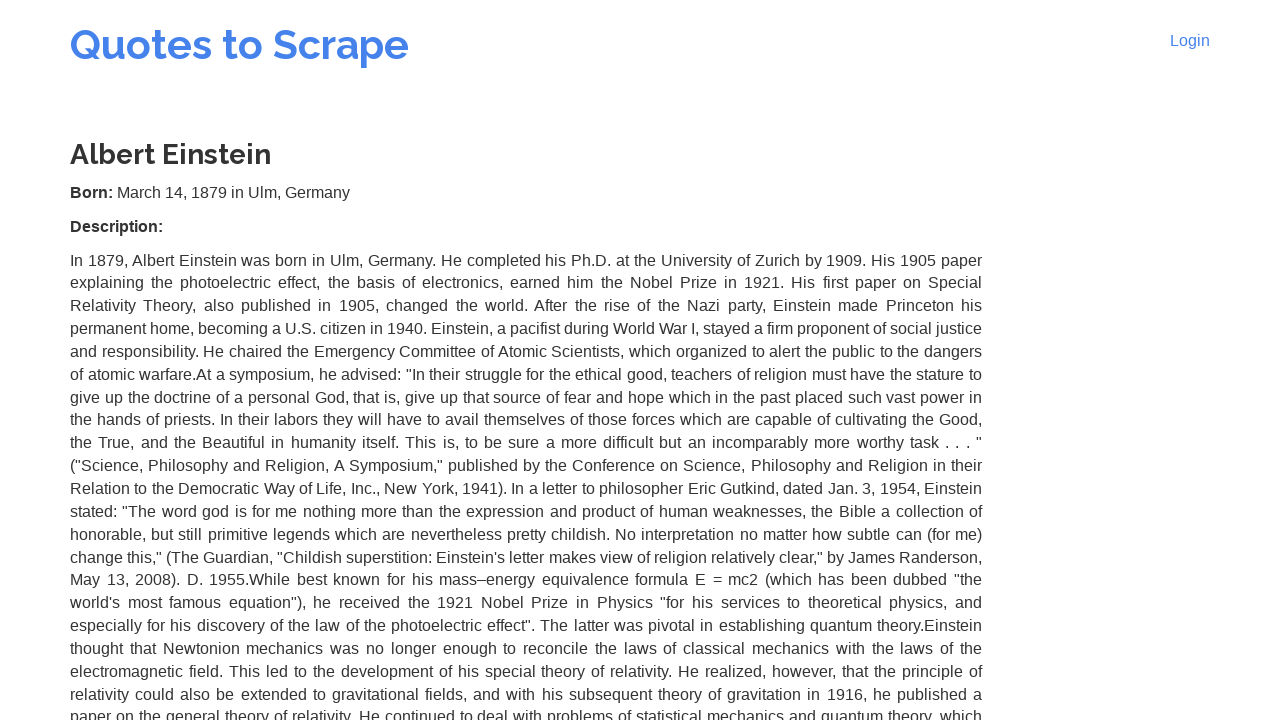

Author details page loaded successfully
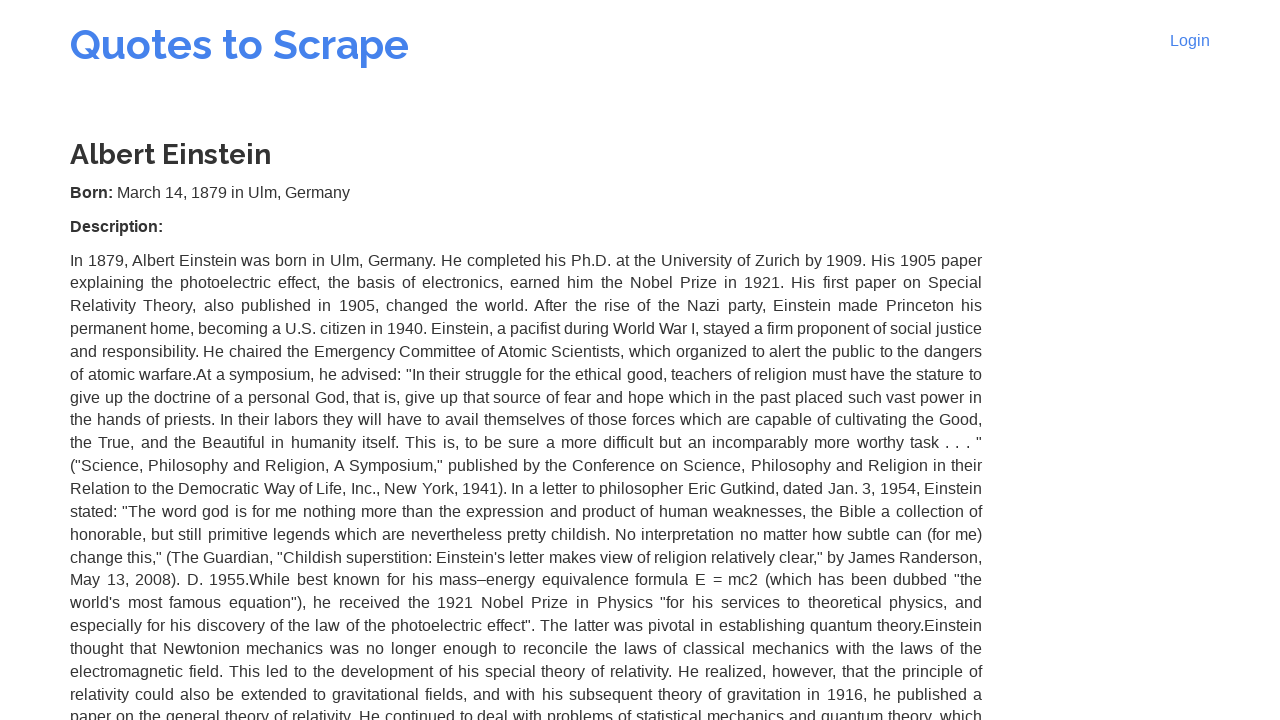

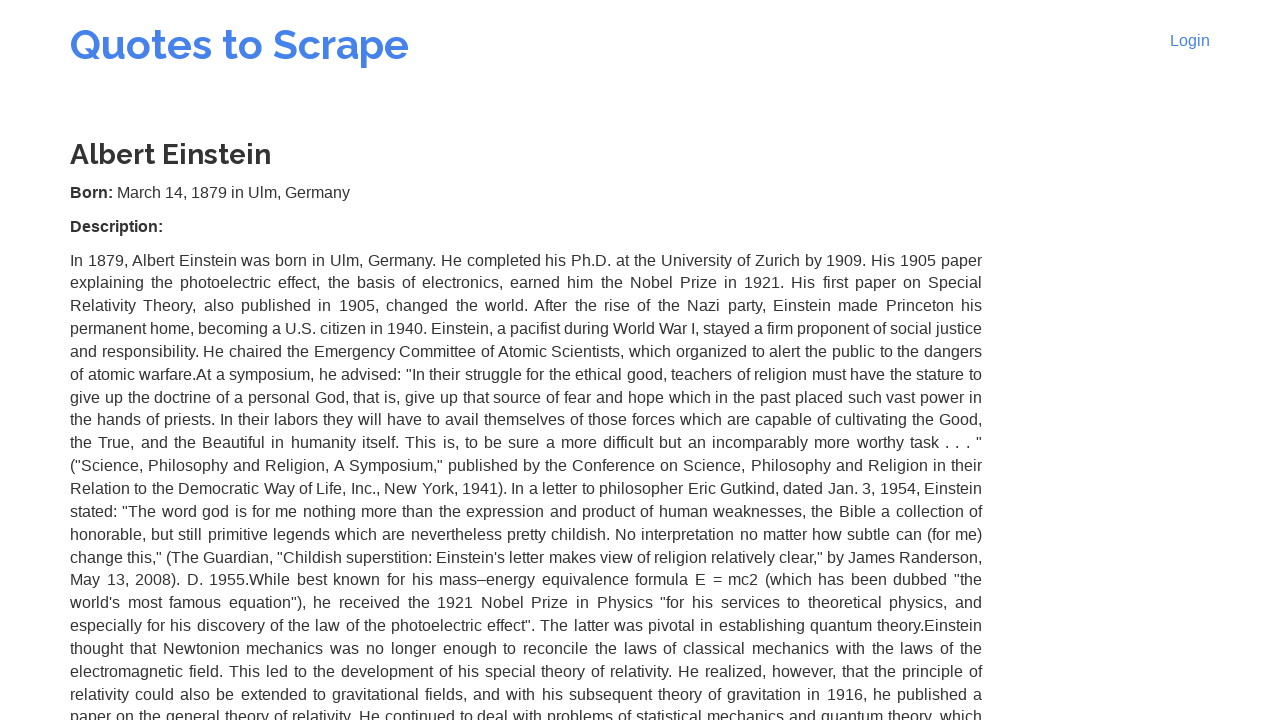